Tests JavaScript alert handling on demoqa alerts page: accepting a simple alert, accepting a timed alert, and dismissing a confirm alert with verification.

Starting URL: https://demoqa.com/alerts

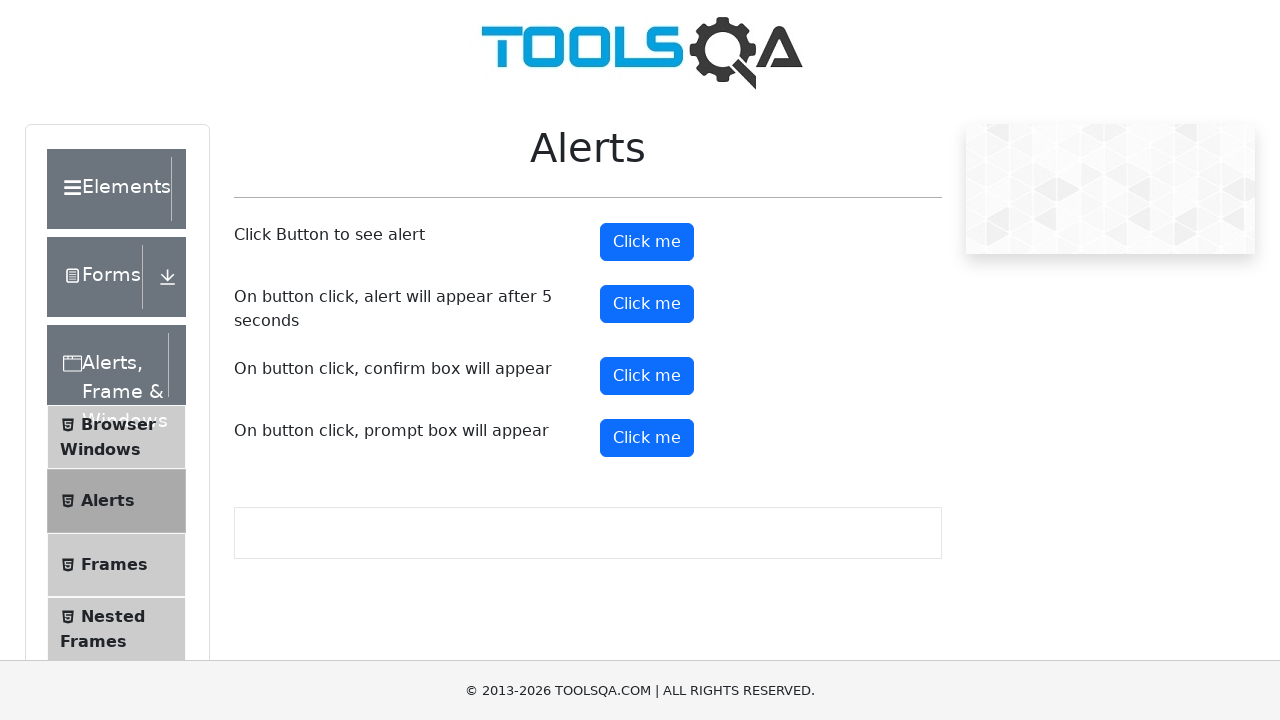

Set up dialog handler to accept alerts
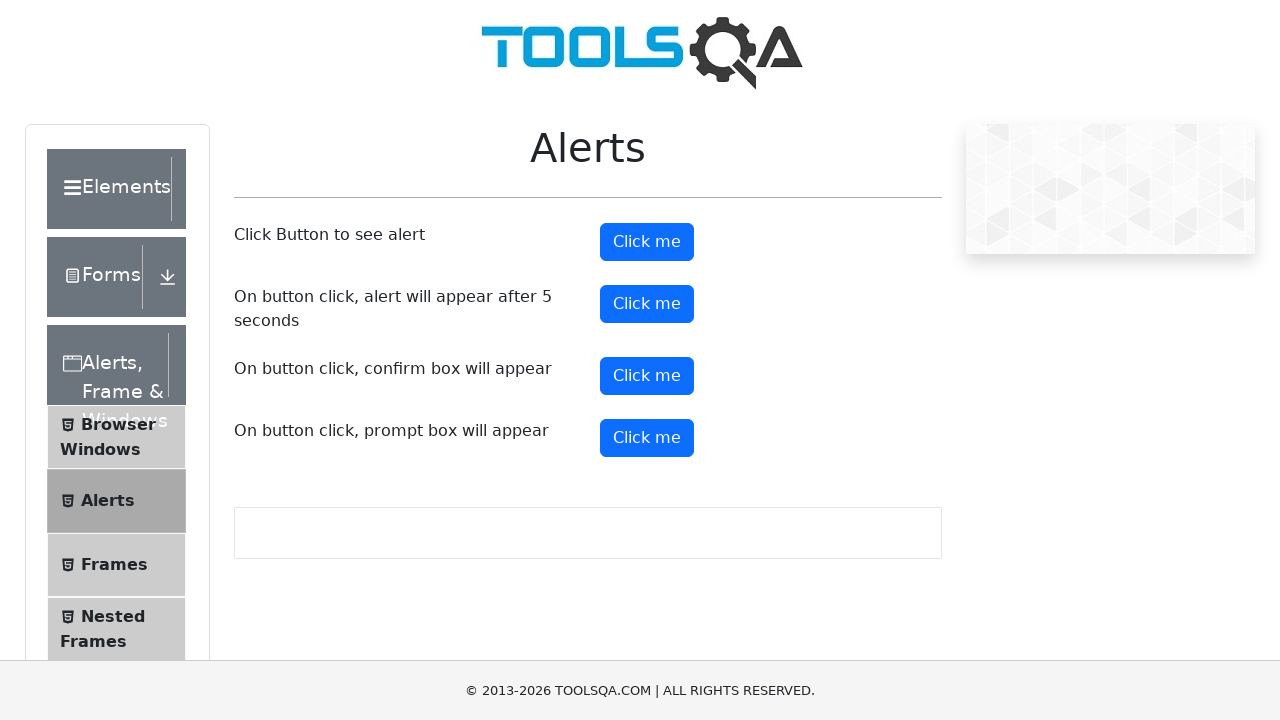

Clicked alert button to trigger simple alert at (647, 242) on #alertButton
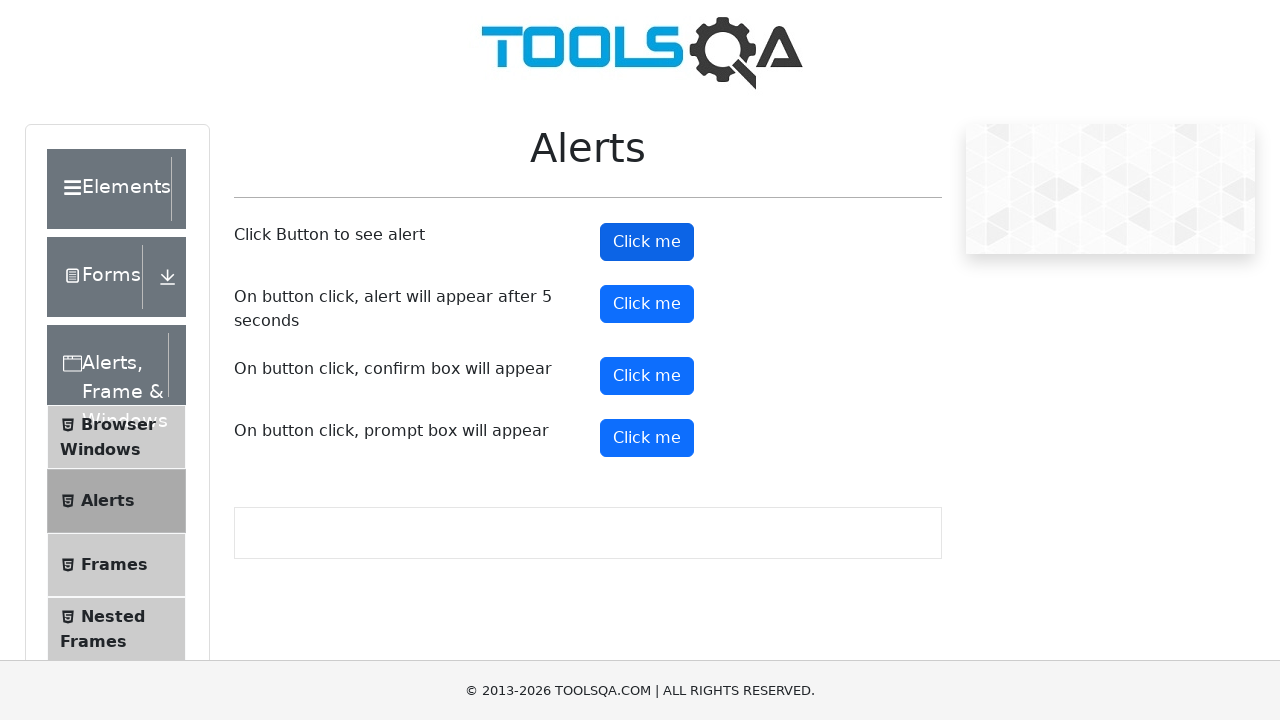

Waited for simple alert to be handled
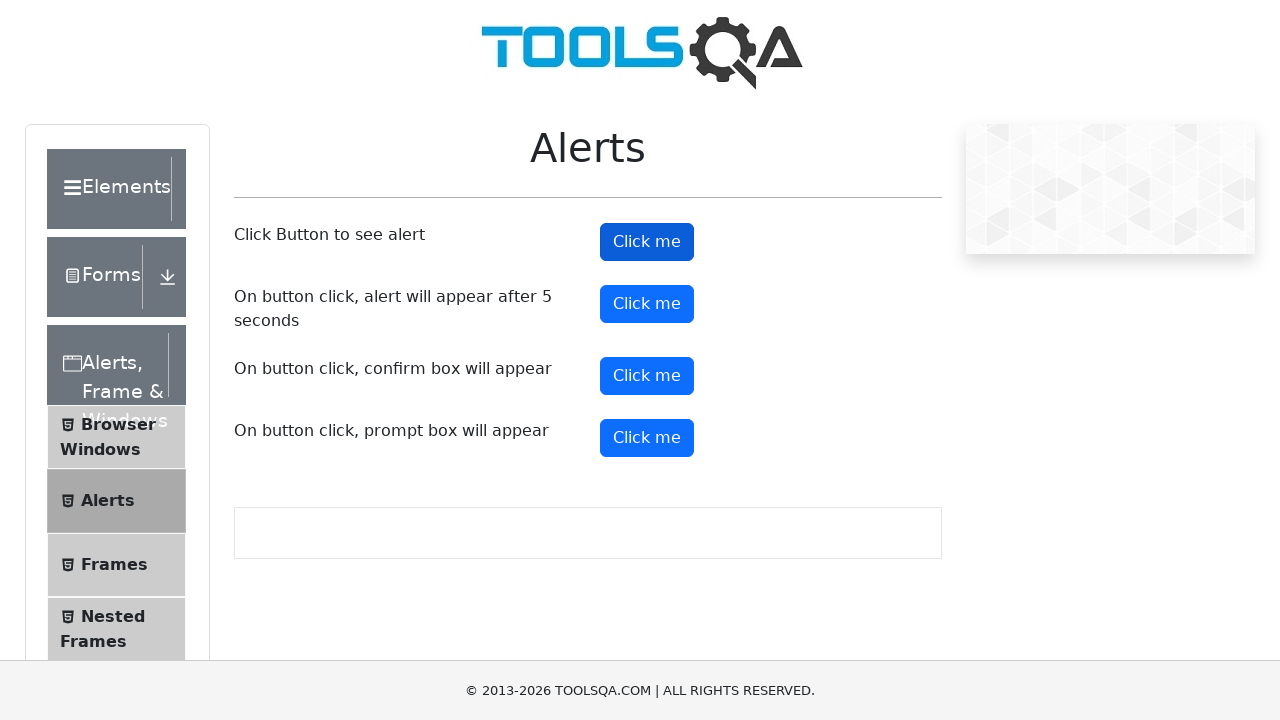

Clicked timer alert button to trigger timed alert at (647, 304) on #timerAlertButton
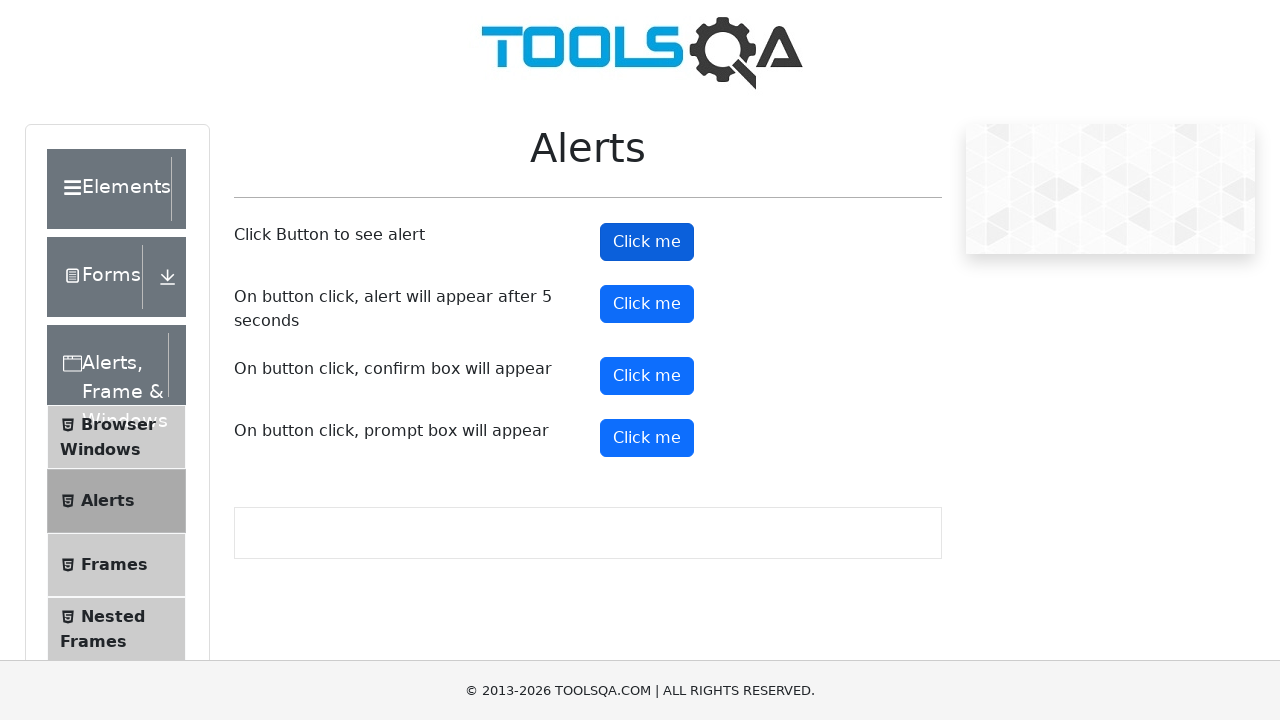

Waited for timed alert to appear and be accepted
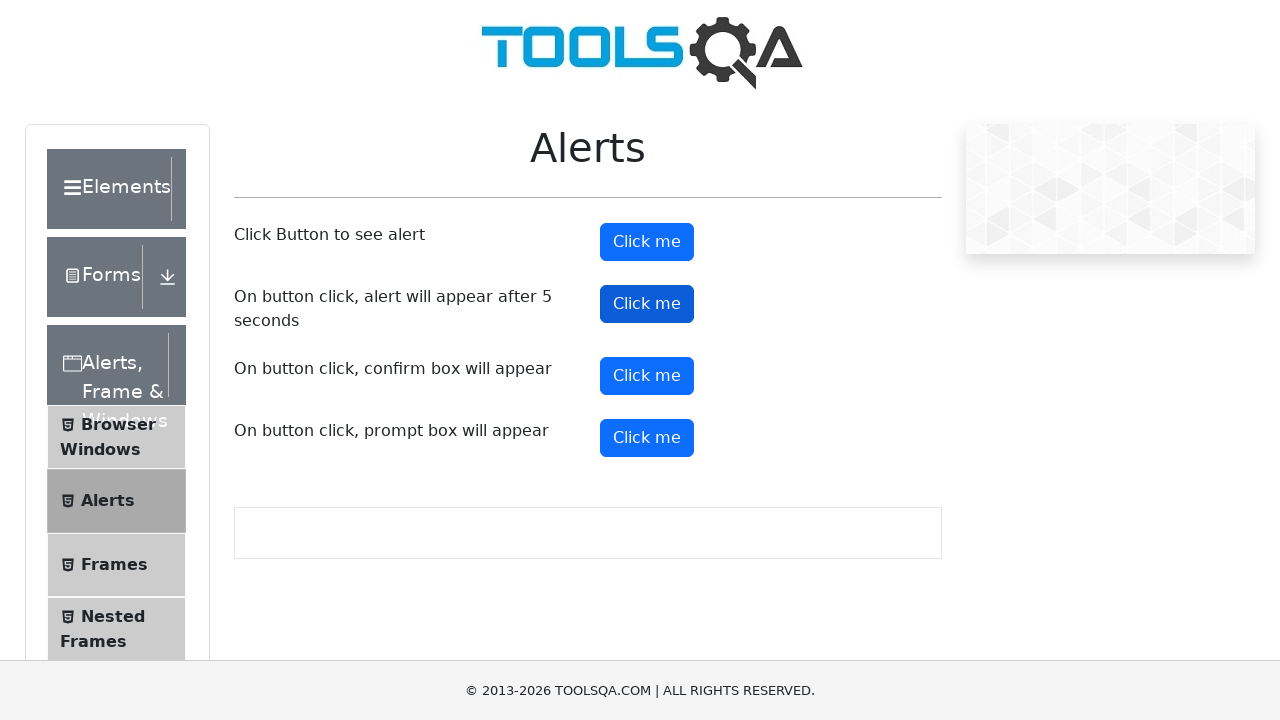

Clicked confirm button to trigger confirm alert at (647, 376) on #confirmButton
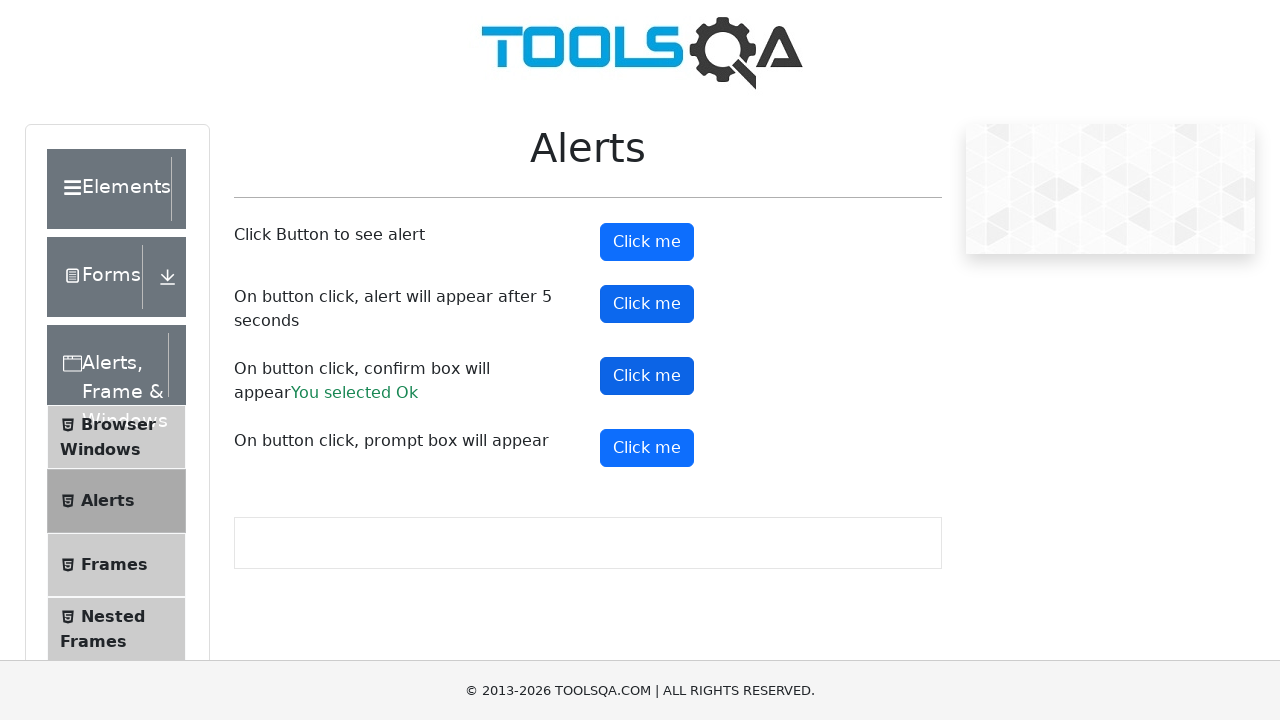

Confirmed dismiss result is displayed after dismissing confirm alert
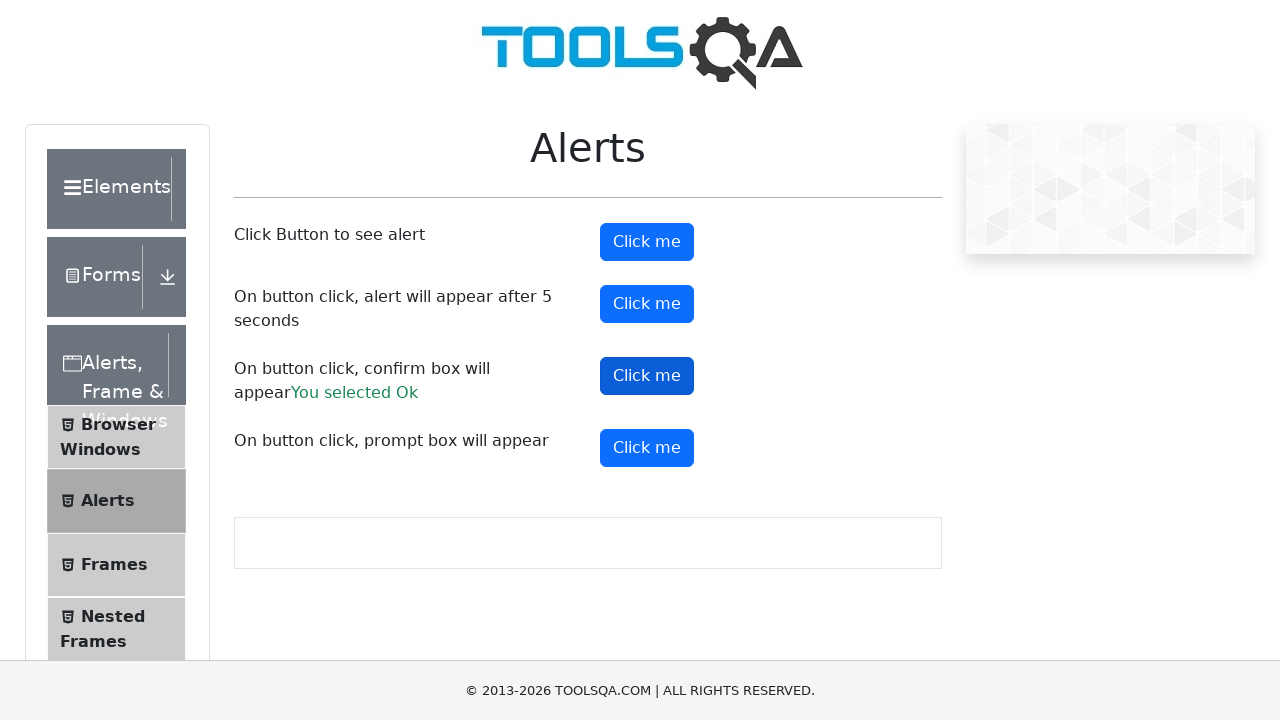

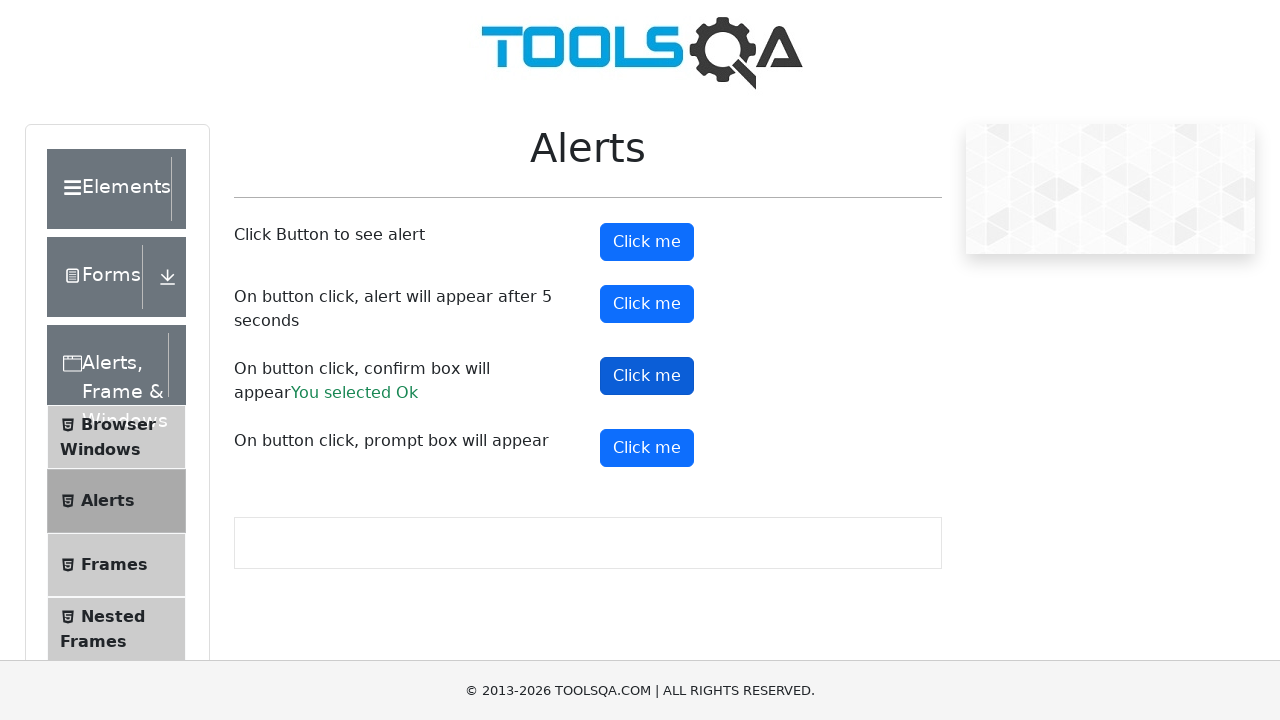